Tests form interactions on a practice page by selecting a checkbox, choosing from dropdown, entering text, and handling an alert dialog

Starting URL: http://www.qaclickacademy.com/practice.php

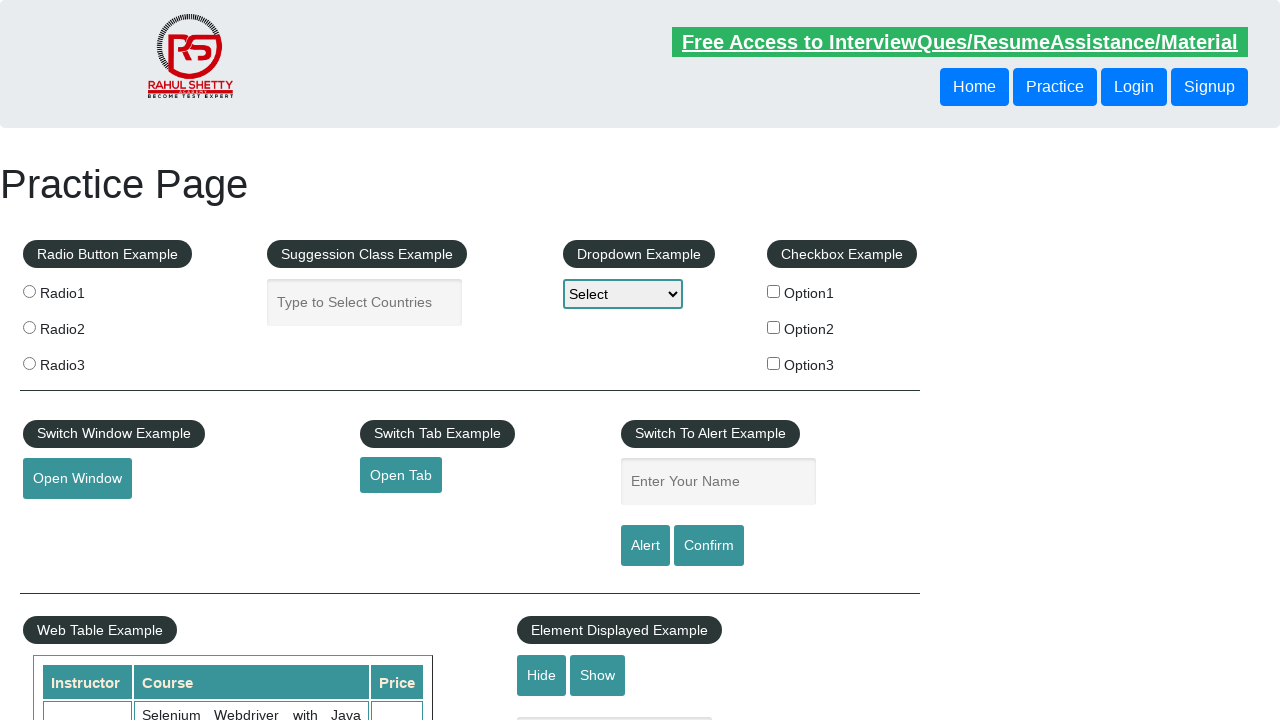

Clicked checkbox option 2 at (774, 327) on #checkBoxOption2
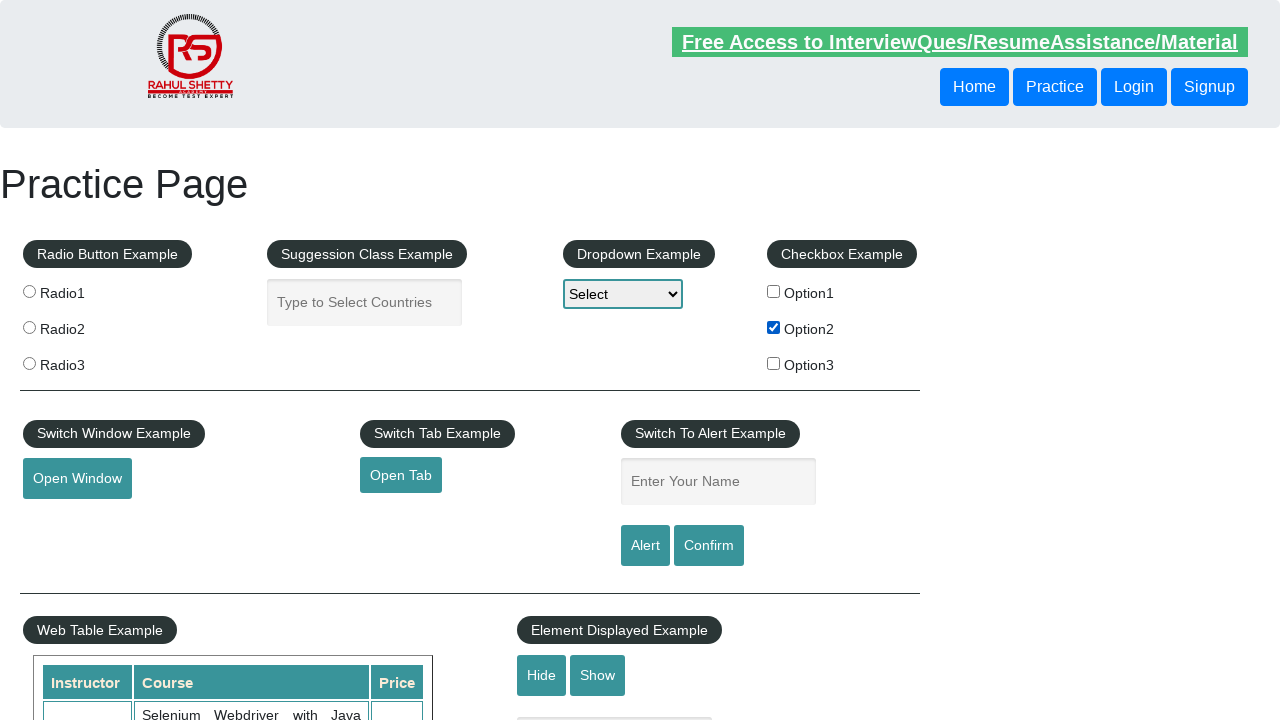

Retrieved checkbox value: option2
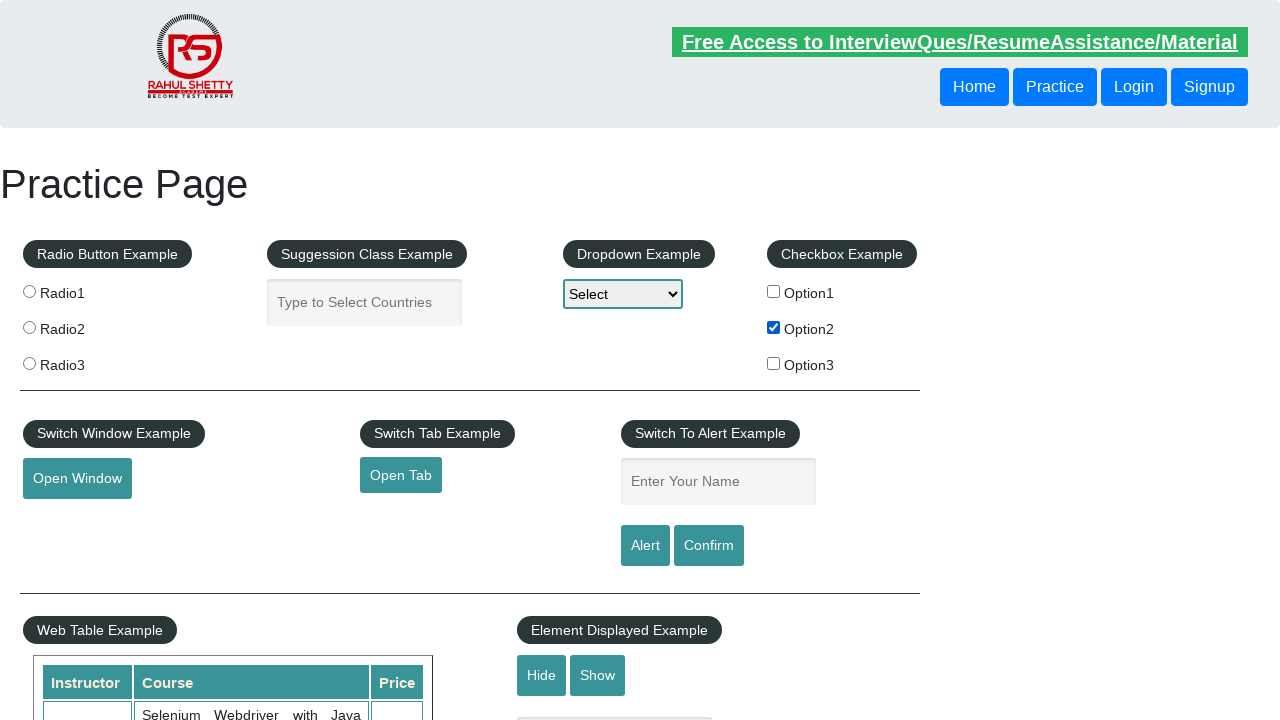

Selected value 'option2' from dropdown on #dropdown-class-example
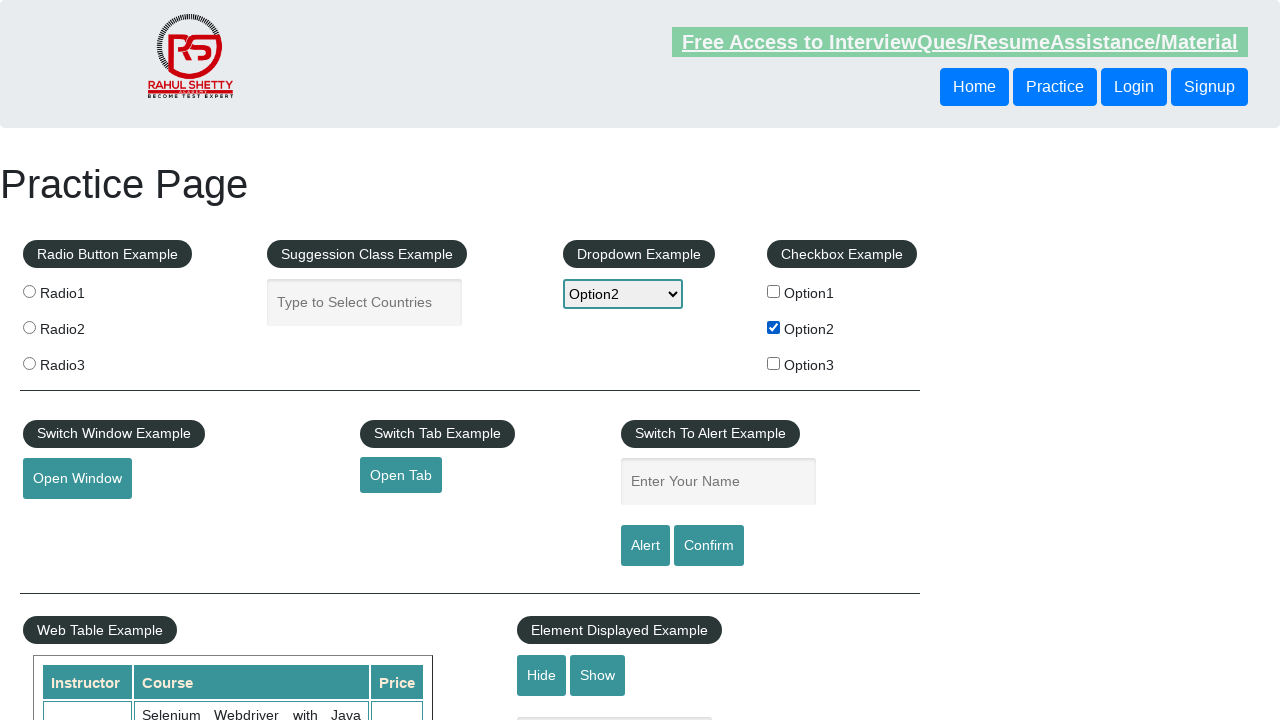

Entered 'option2' in the name field on #name
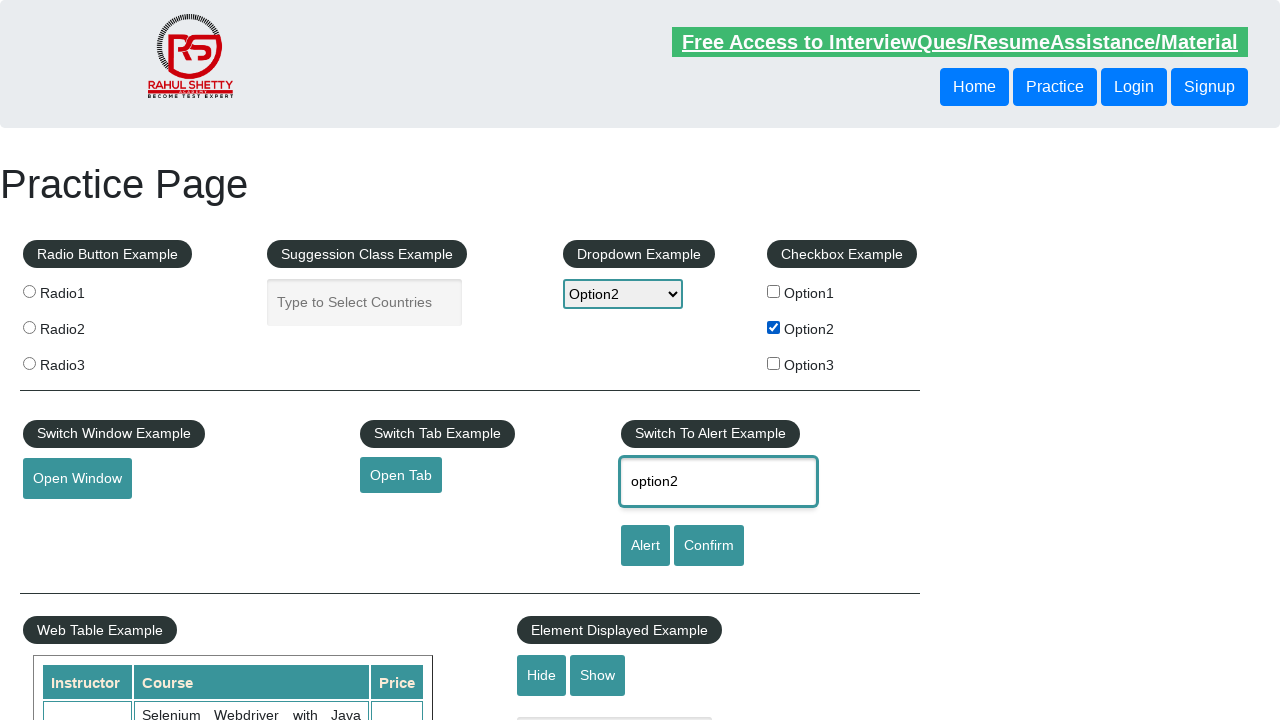

Set up alert dialog handler to accept alerts
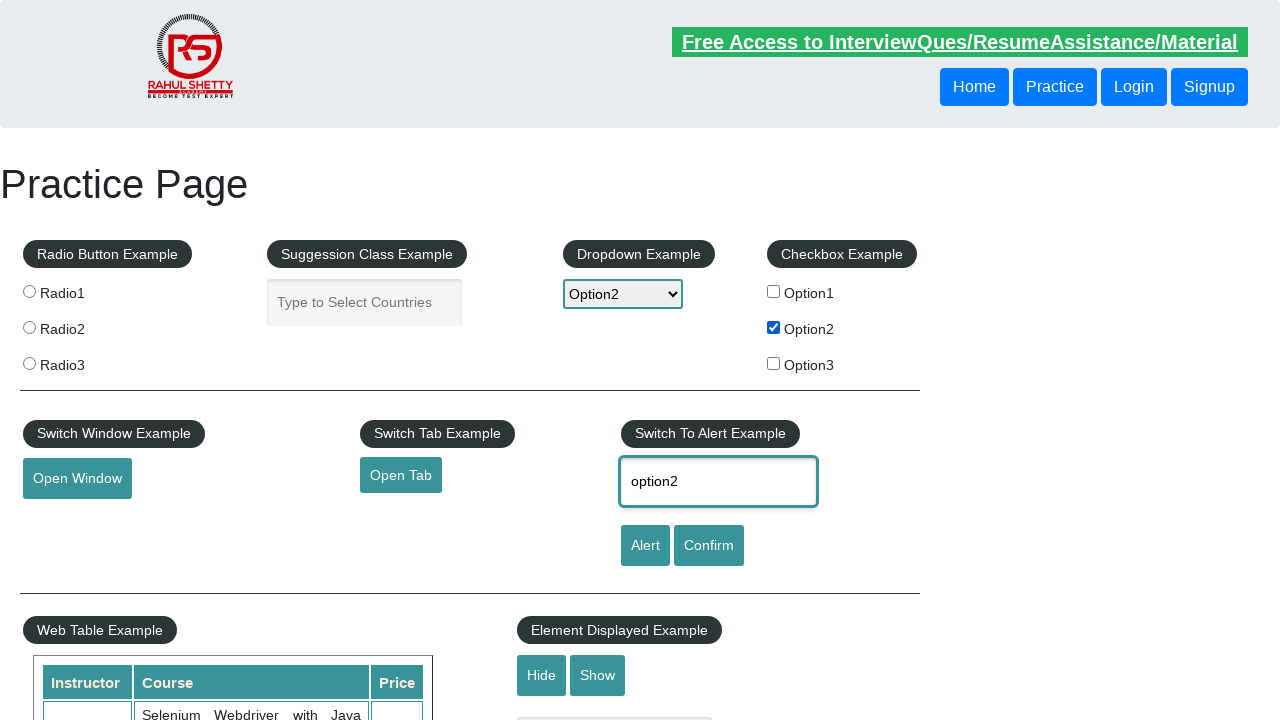

Clicked alert button and accepted the alert dialog at (645, 546) on #alertbtn
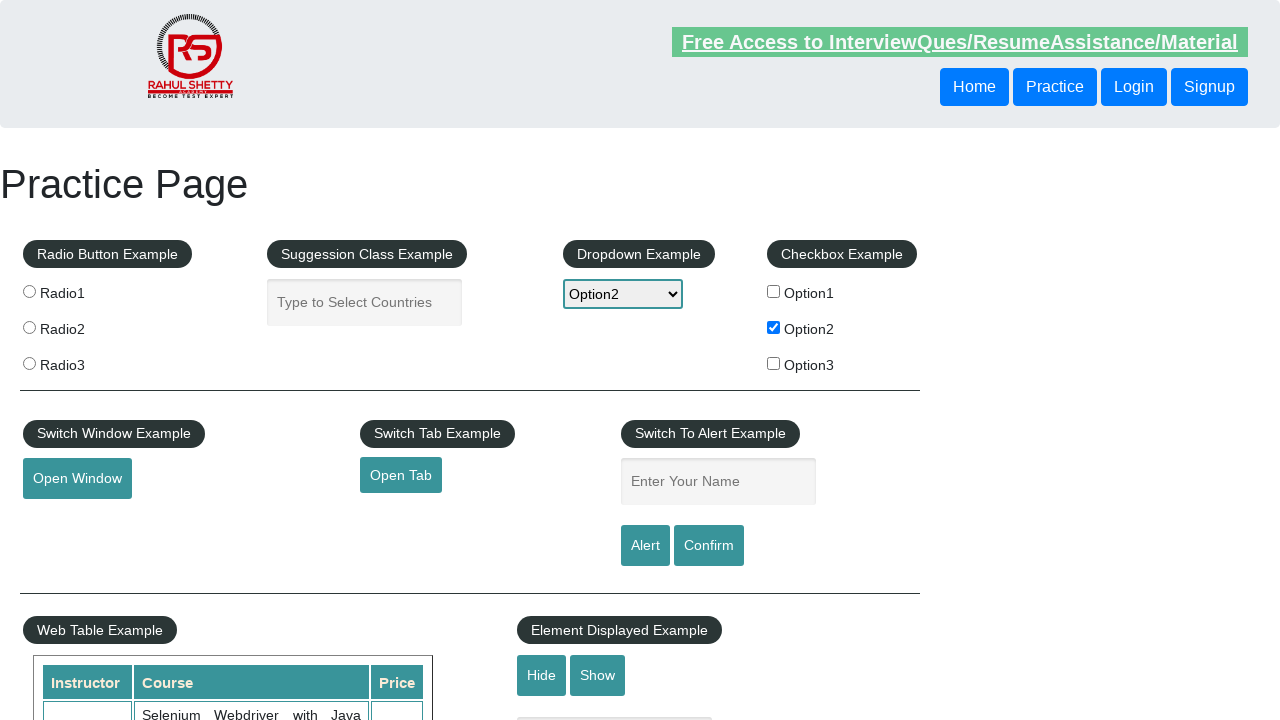

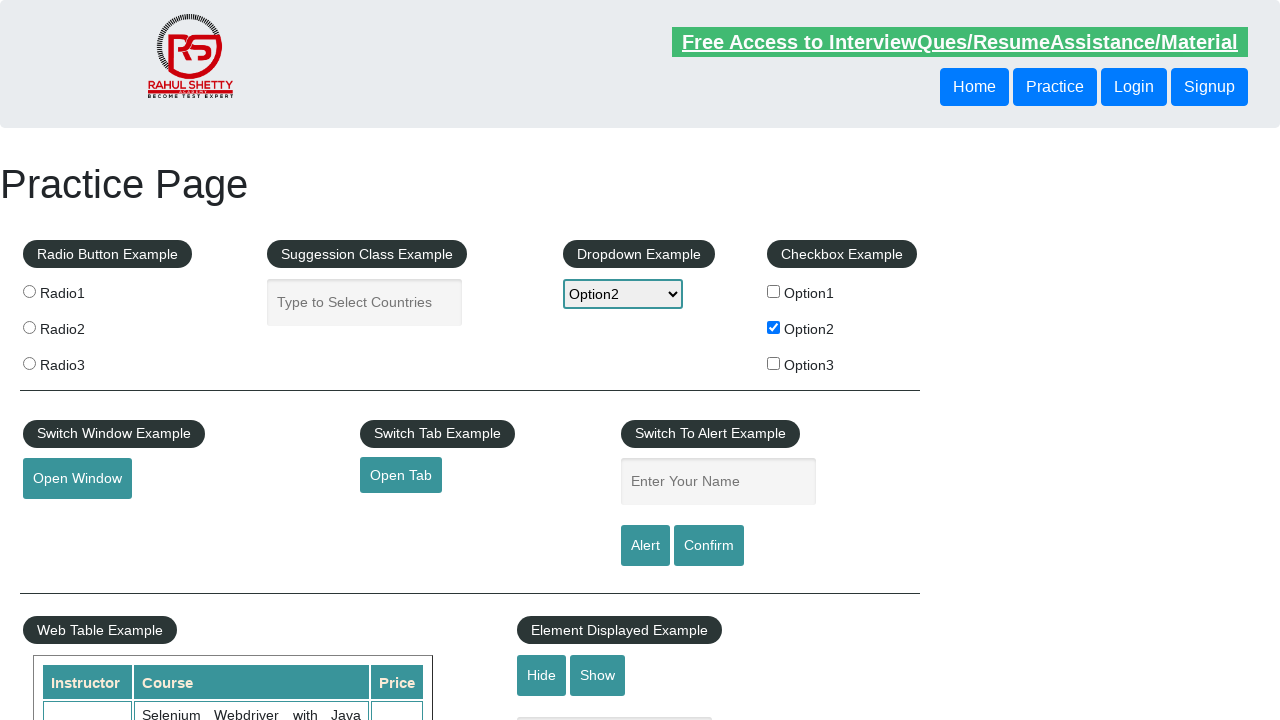